Tests editing a todo item by double-clicking and entering new text

Starting URL: https://demo.playwright.dev/todomvc

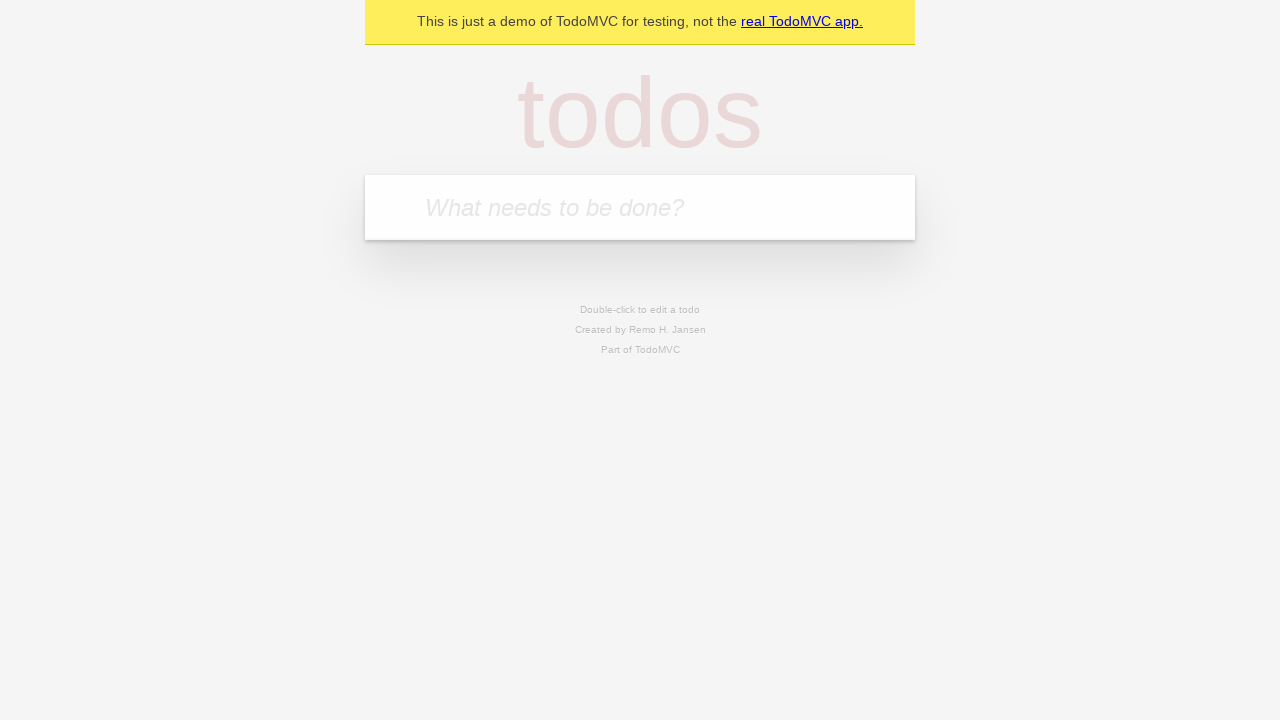

Filled new todo field with 'buy some cheese' on internal:attr=[placeholder="What needs to be done?"i]
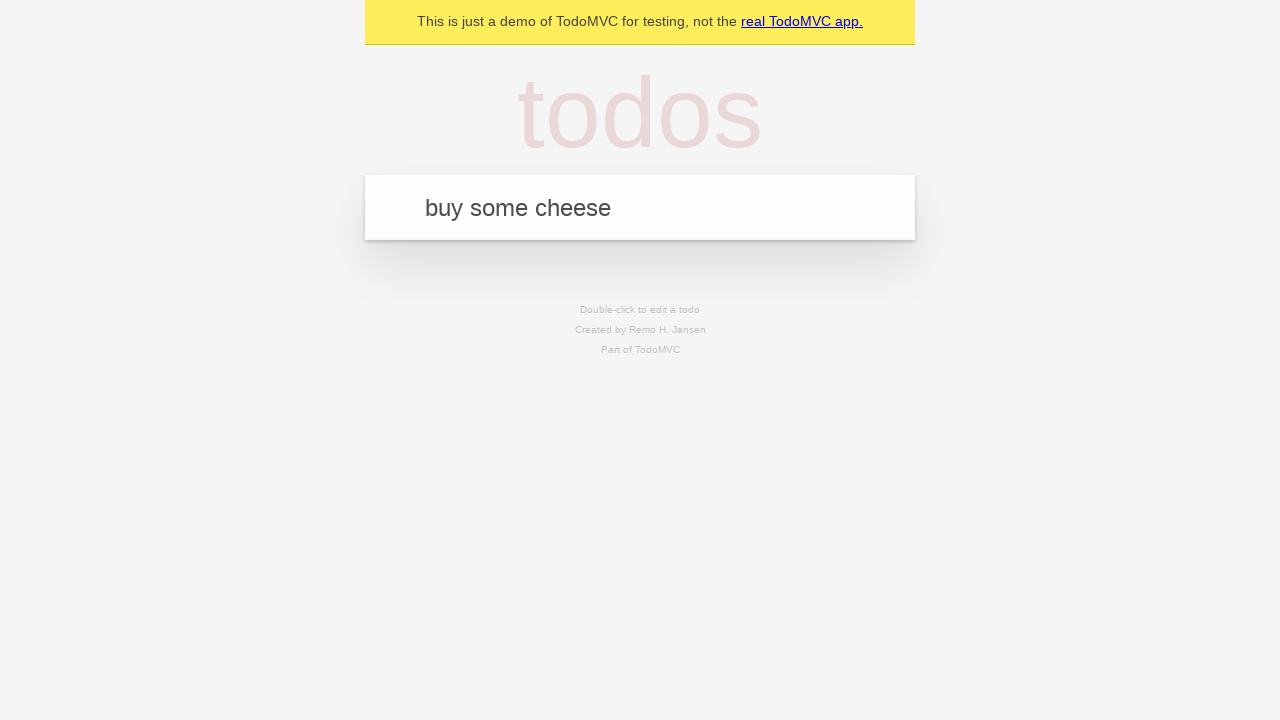

Pressed Enter to create todo 'buy some cheese' on internal:attr=[placeholder="What needs to be done?"i]
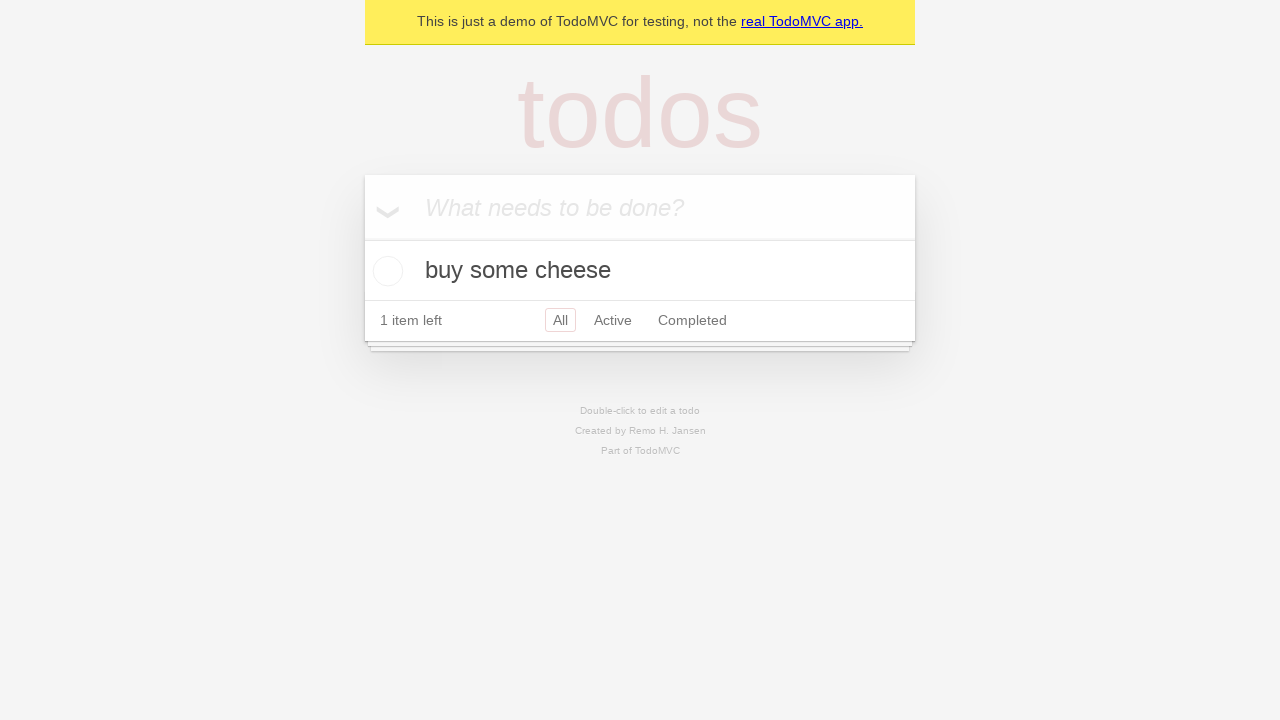

Filled new todo field with 'feed the cat' on internal:attr=[placeholder="What needs to be done?"i]
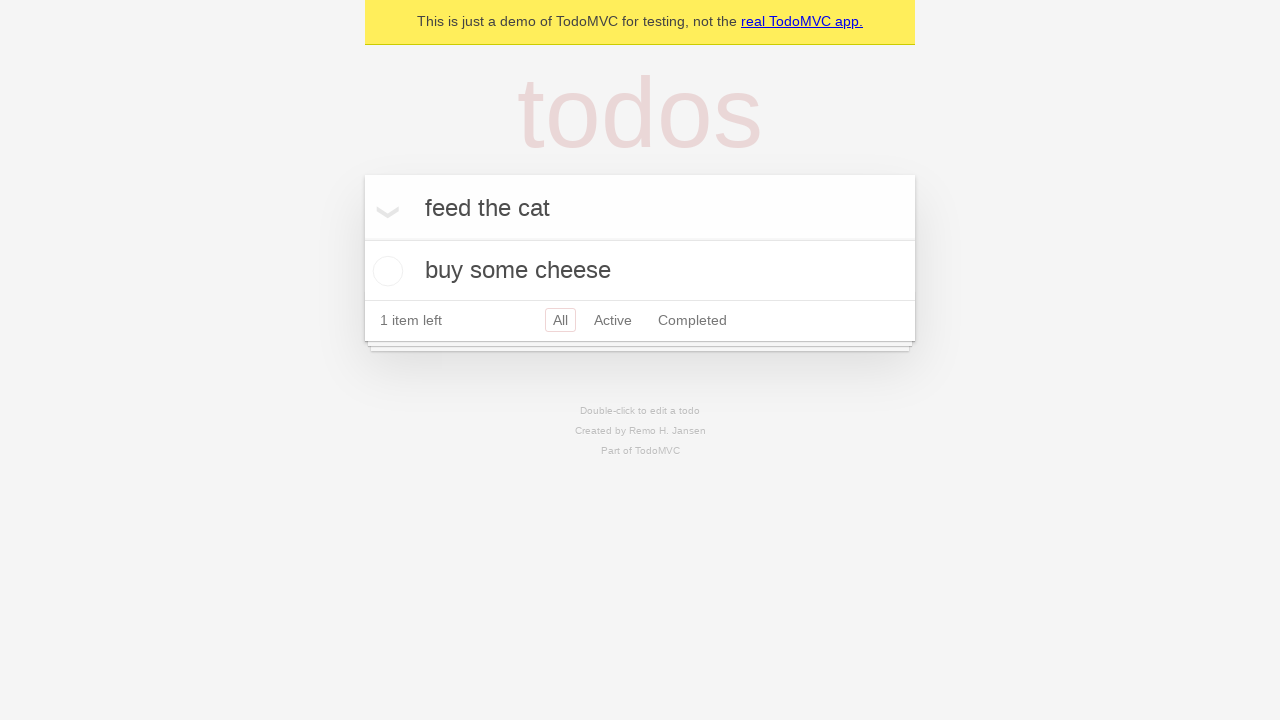

Pressed Enter to create todo 'feed the cat' on internal:attr=[placeholder="What needs to be done?"i]
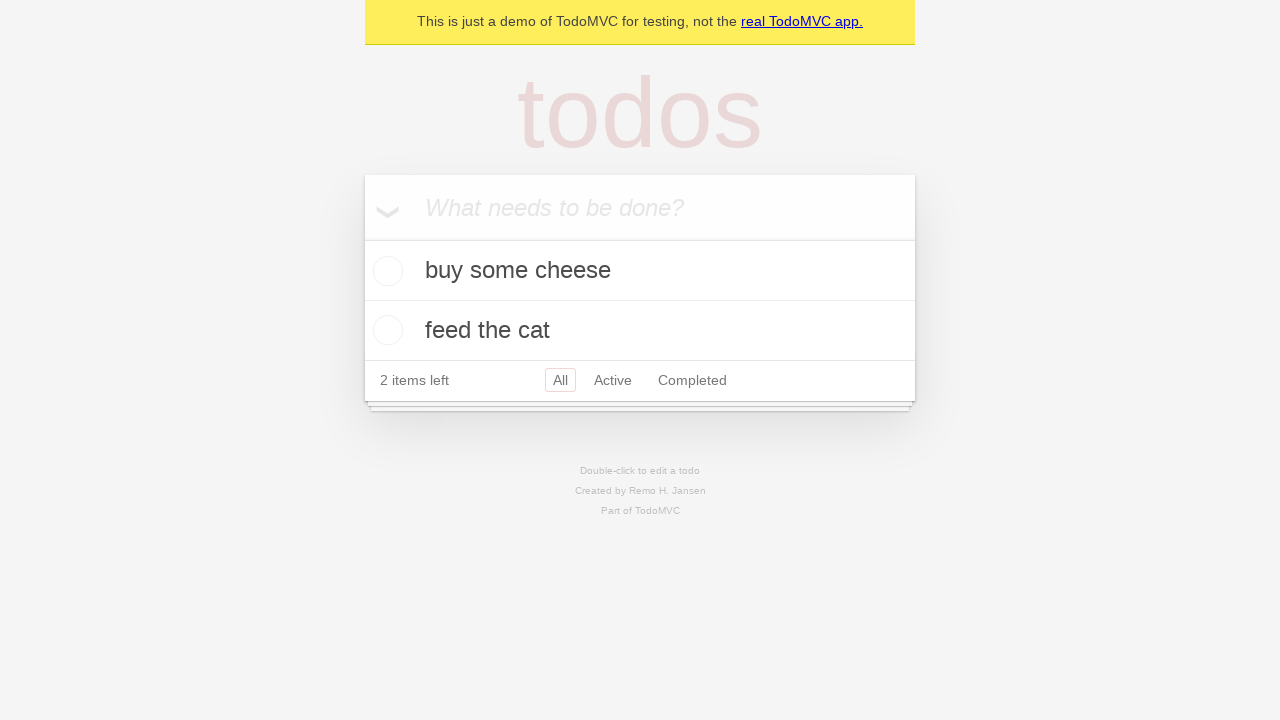

Filled new todo field with 'book a doctors appointment' on internal:attr=[placeholder="What needs to be done?"i]
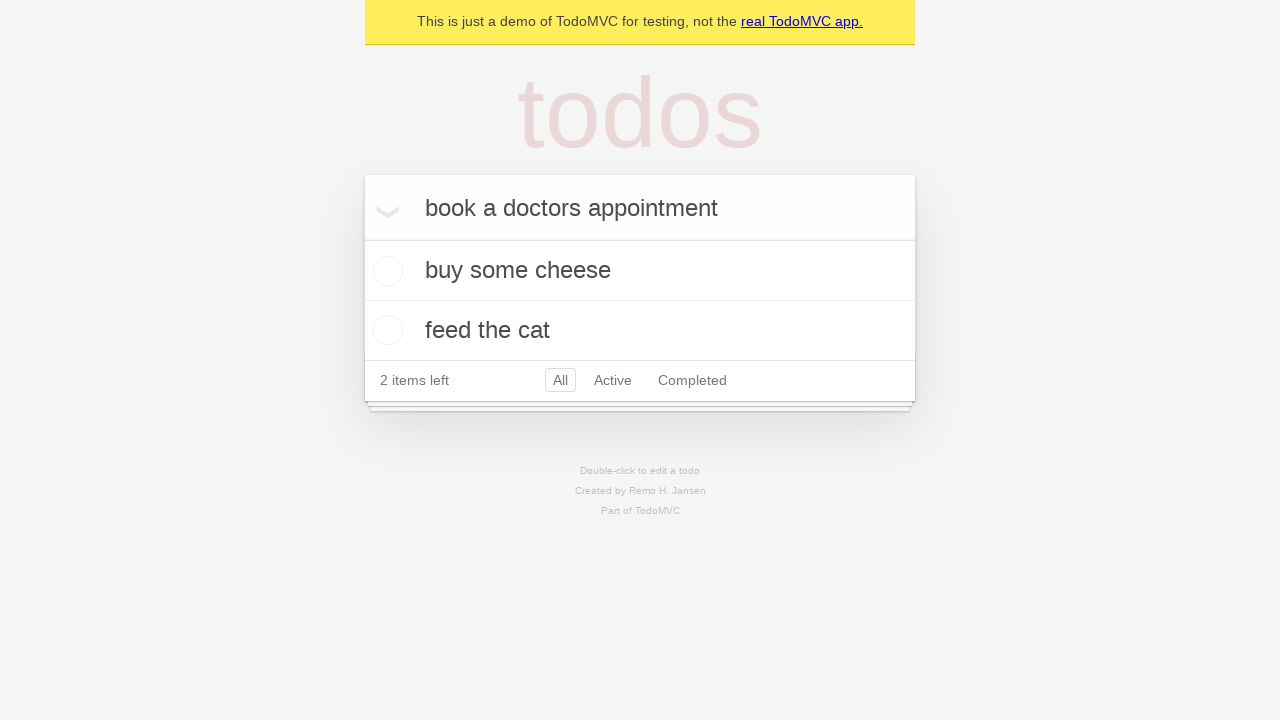

Pressed Enter to create todo 'book a doctors appointment' on internal:attr=[placeholder="What needs to be done?"i]
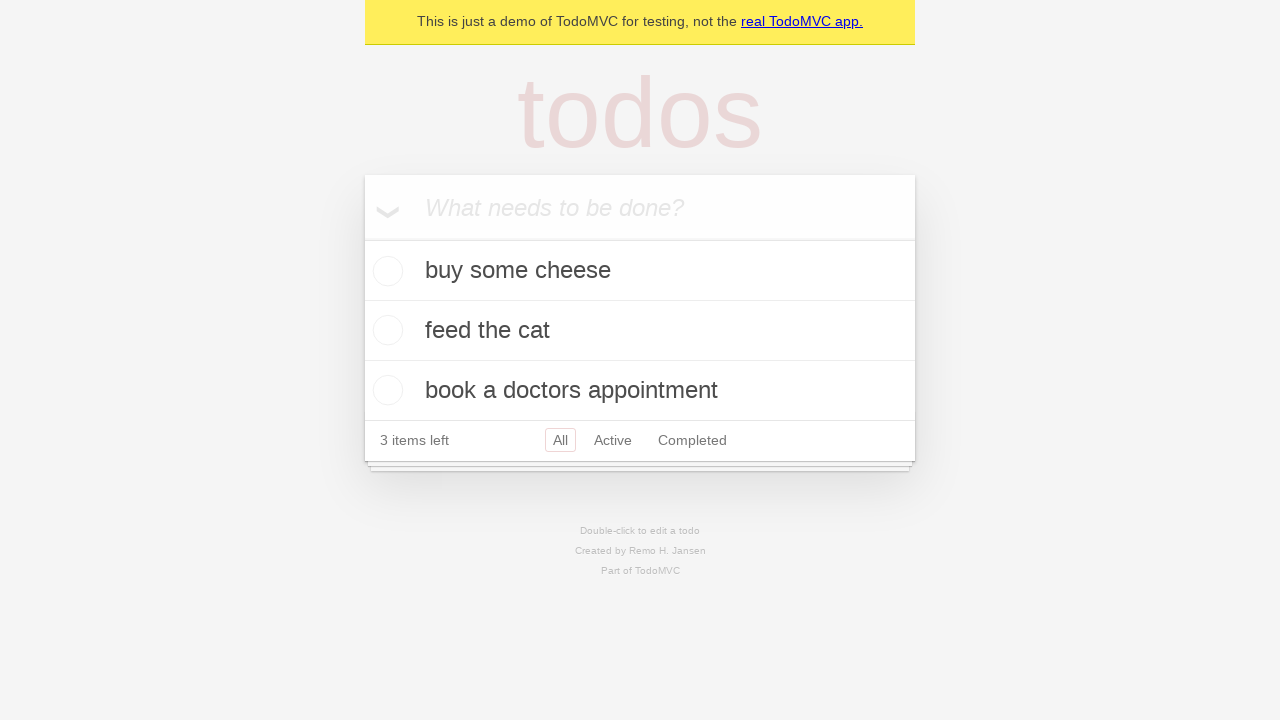

Double-clicked second todo item to enter edit mode at (640, 331) on internal:testid=[data-testid="todo-item"s] >> nth=1
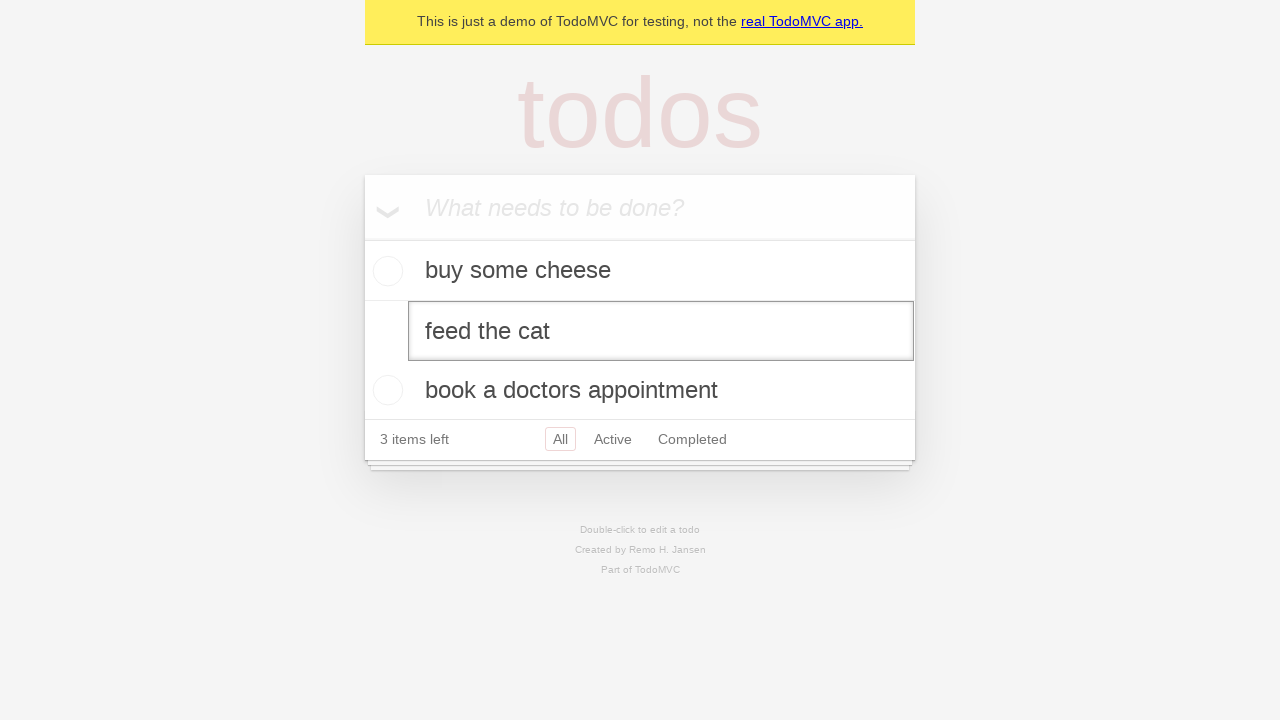

Filled edit field with new text 'buy some sausages' on internal:testid=[data-testid="todo-item"s] >> nth=1 >> internal:role=textbox[nam
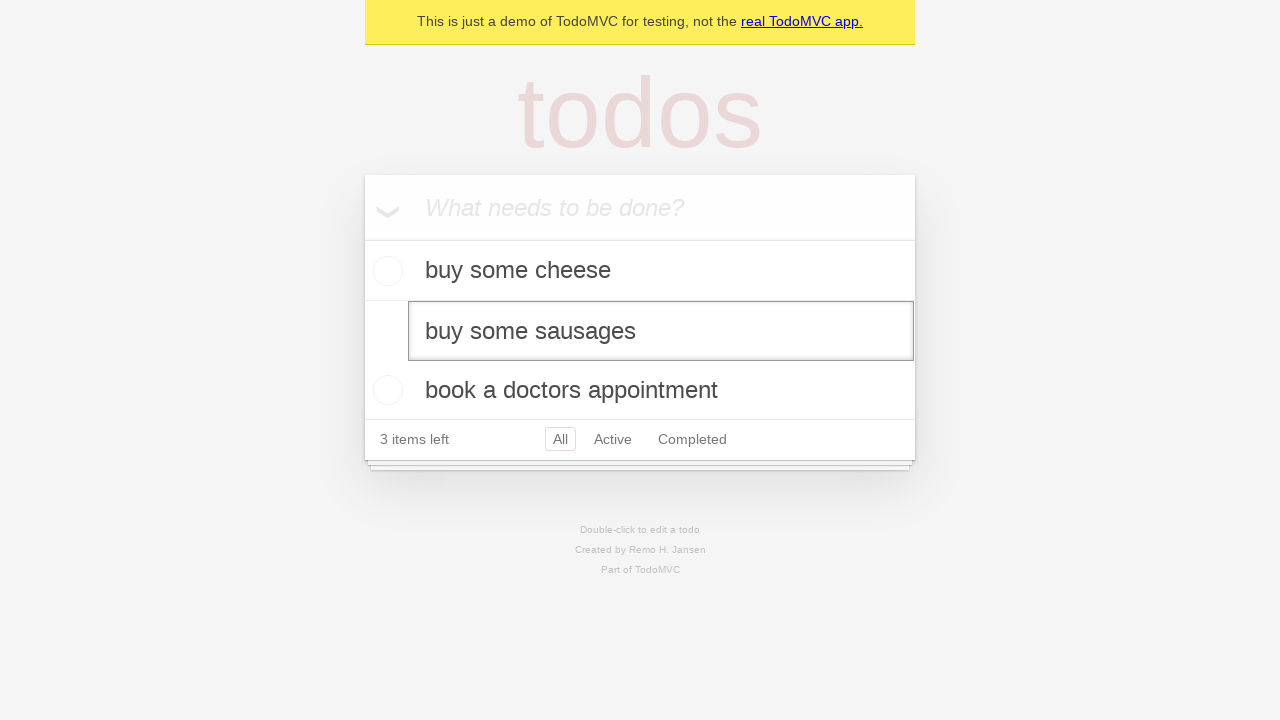

Pressed Enter to submit the edited todo text on internal:testid=[data-testid="todo-item"s] >> nth=1 >> internal:role=textbox[nam
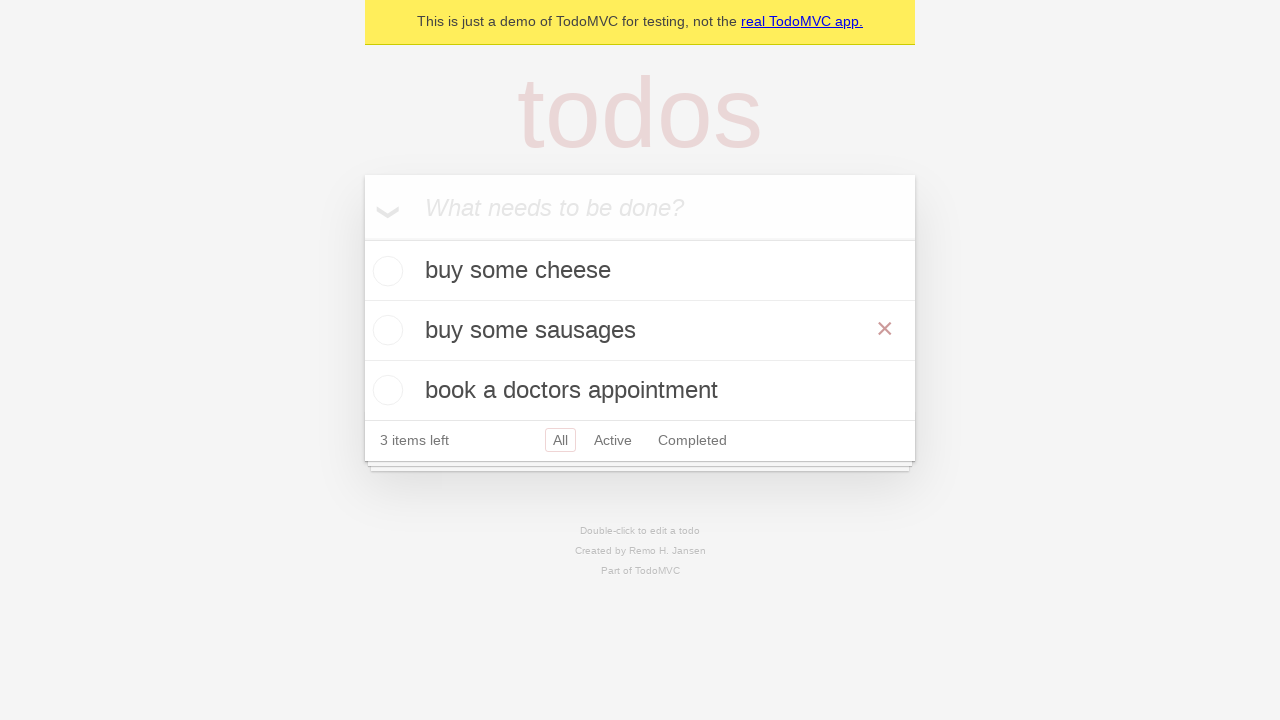

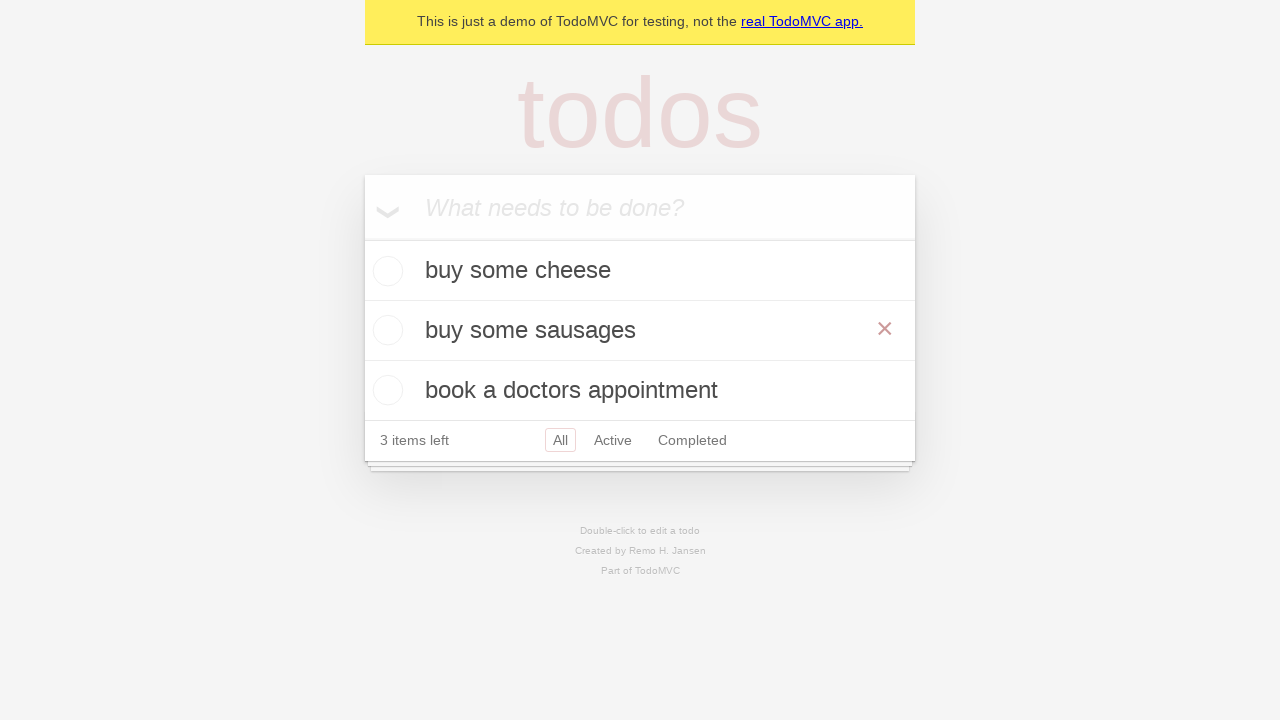